Tests Heroku signup form by filling in first name, last name, and email fields

Starting URL: https://signup.heroku.com/

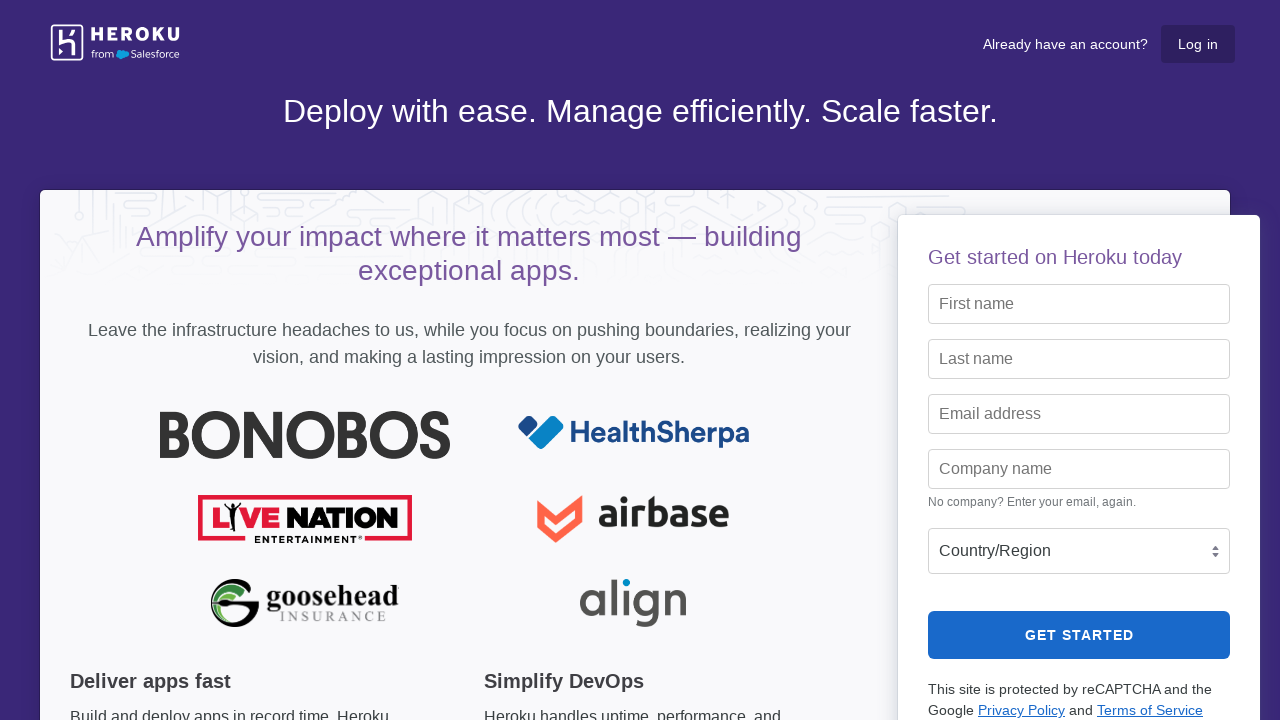

Filled first name field with 'Afzal' on input#first_name
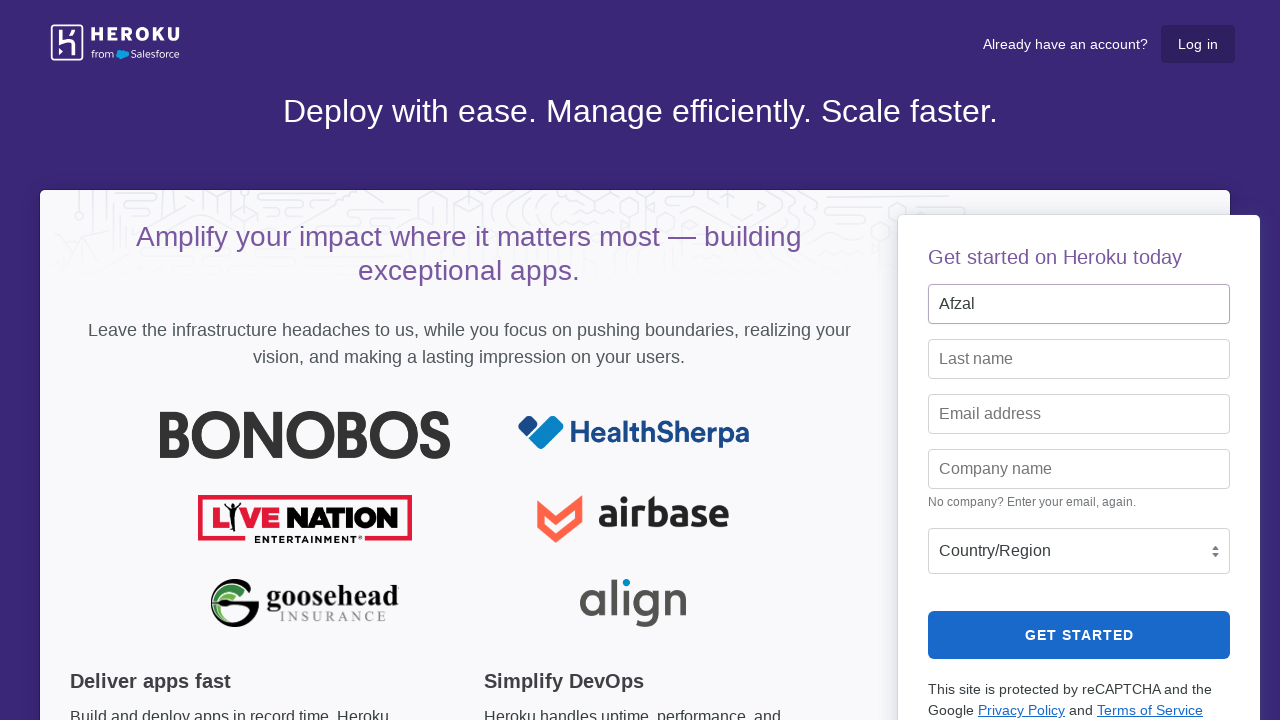

Filled last name field with 'Hussain' on input[name=last_name]
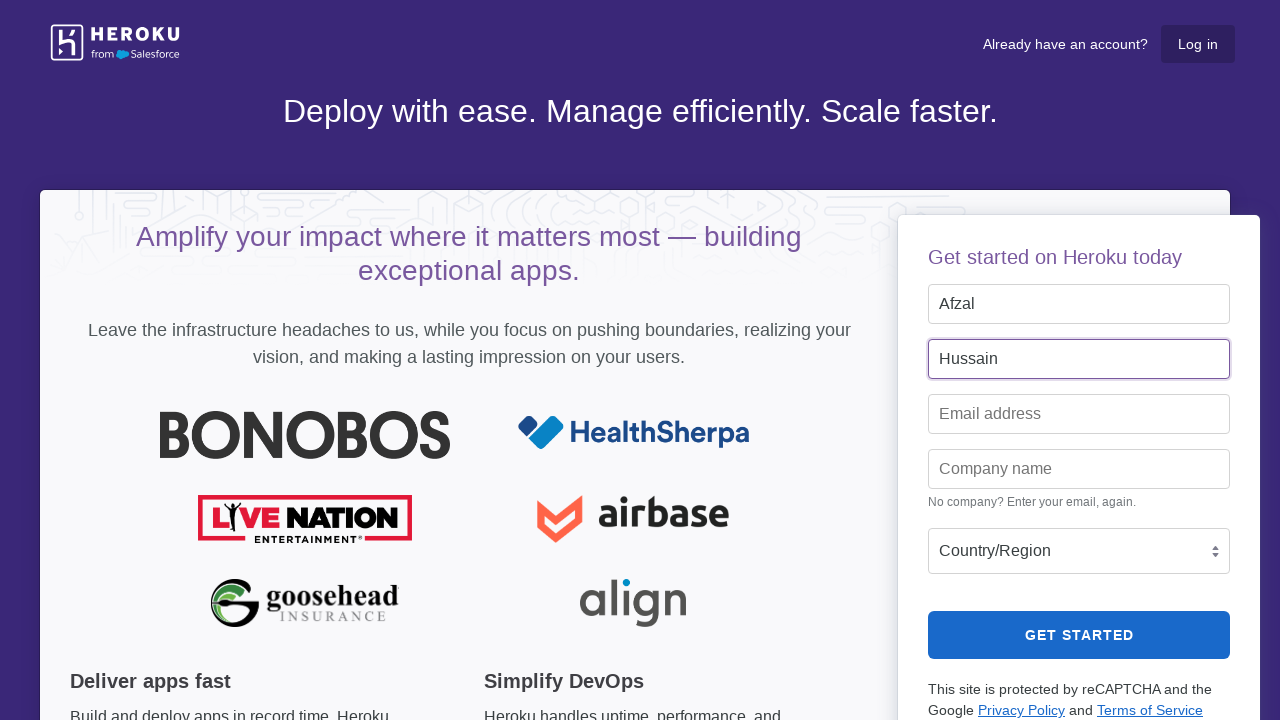

Filled email field with 'Afzal@gmail.com' on input#email
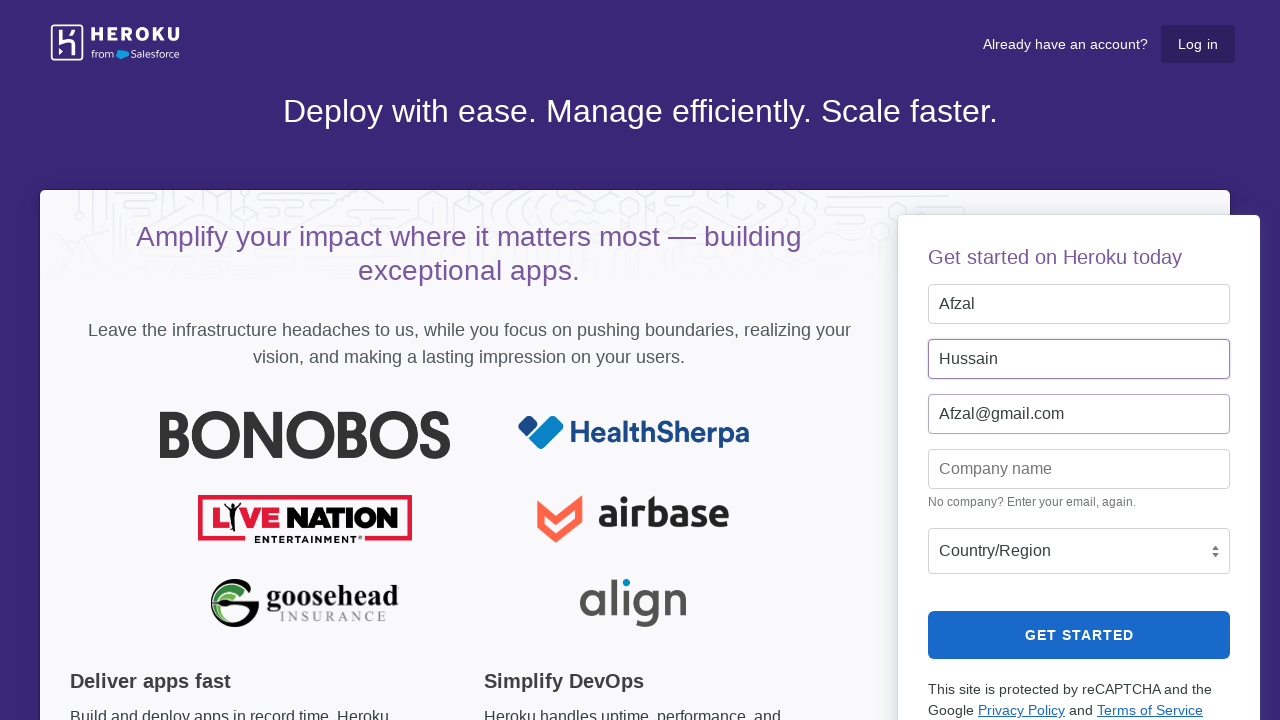

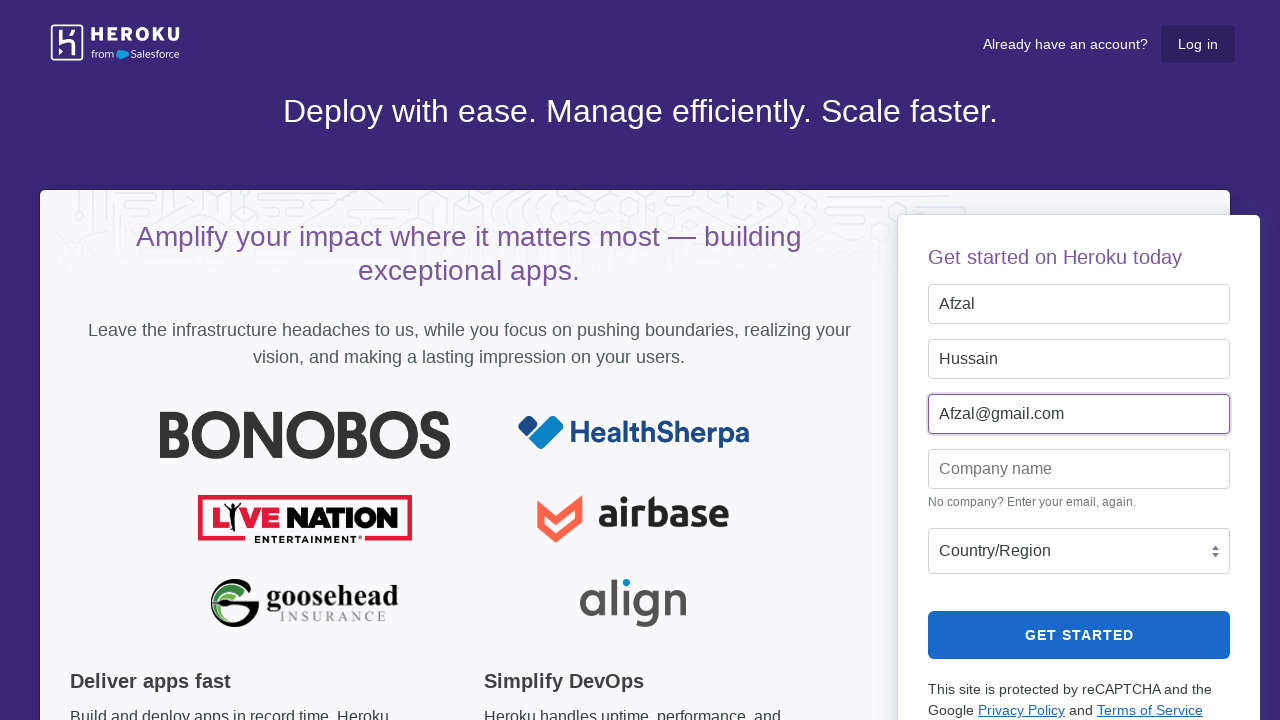